Demonstrates the click_and_hold action chain method by navigating to GeeksforGeeks and performing a click and hold operation on the "Courses" link element.

Starting URL: https://www.geeksforgeeks.org/

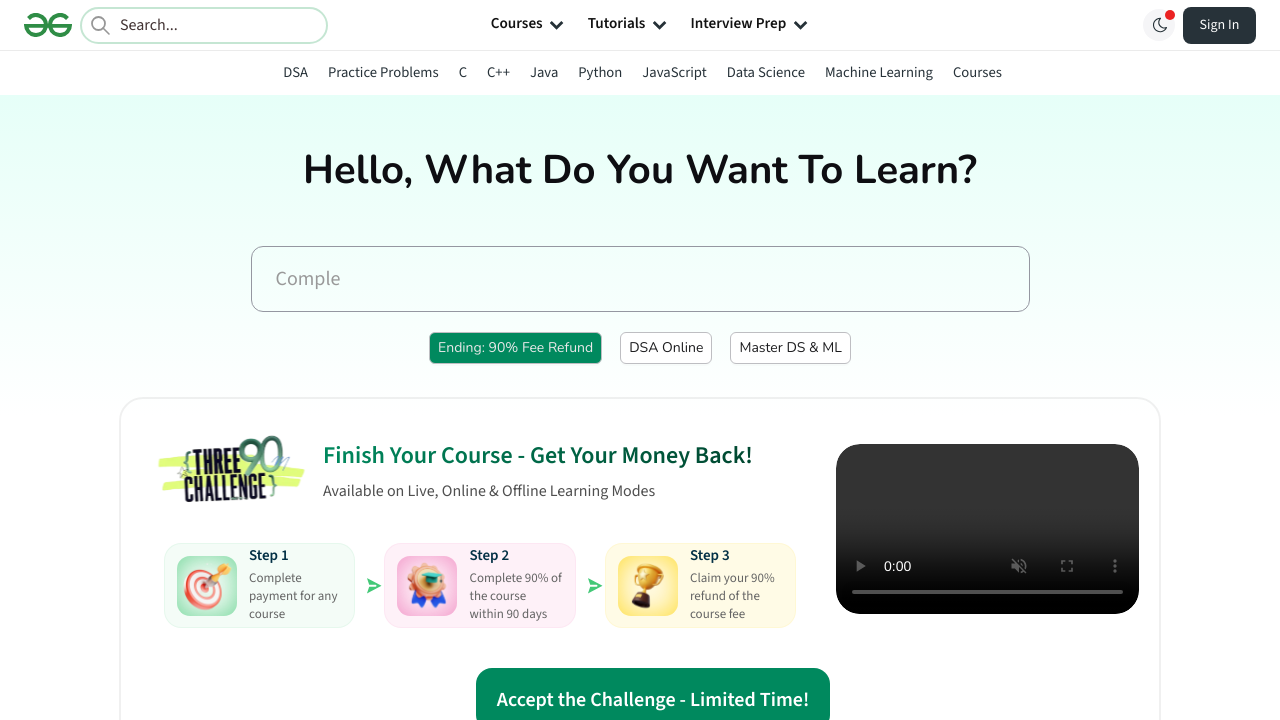

Located the 'Courses' link element
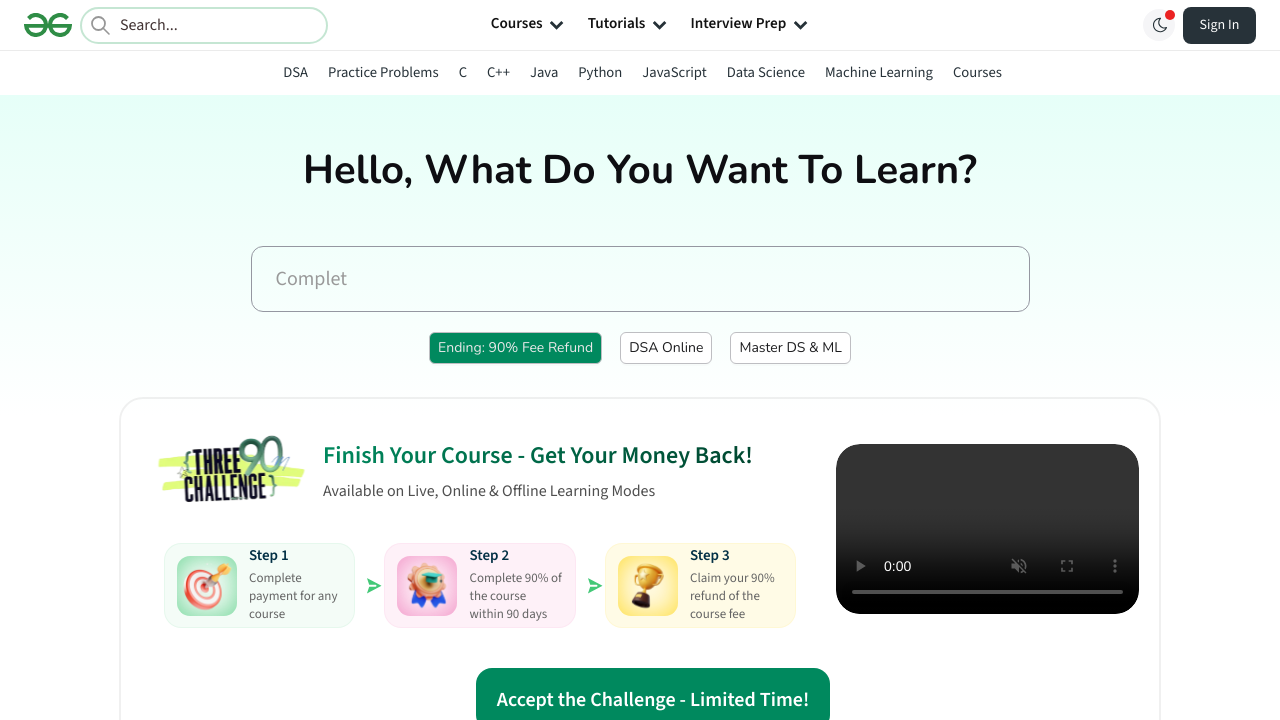

Hovered over the 'Courses' link element at (977, 72) on a:has-text('Courses') >> nth=0
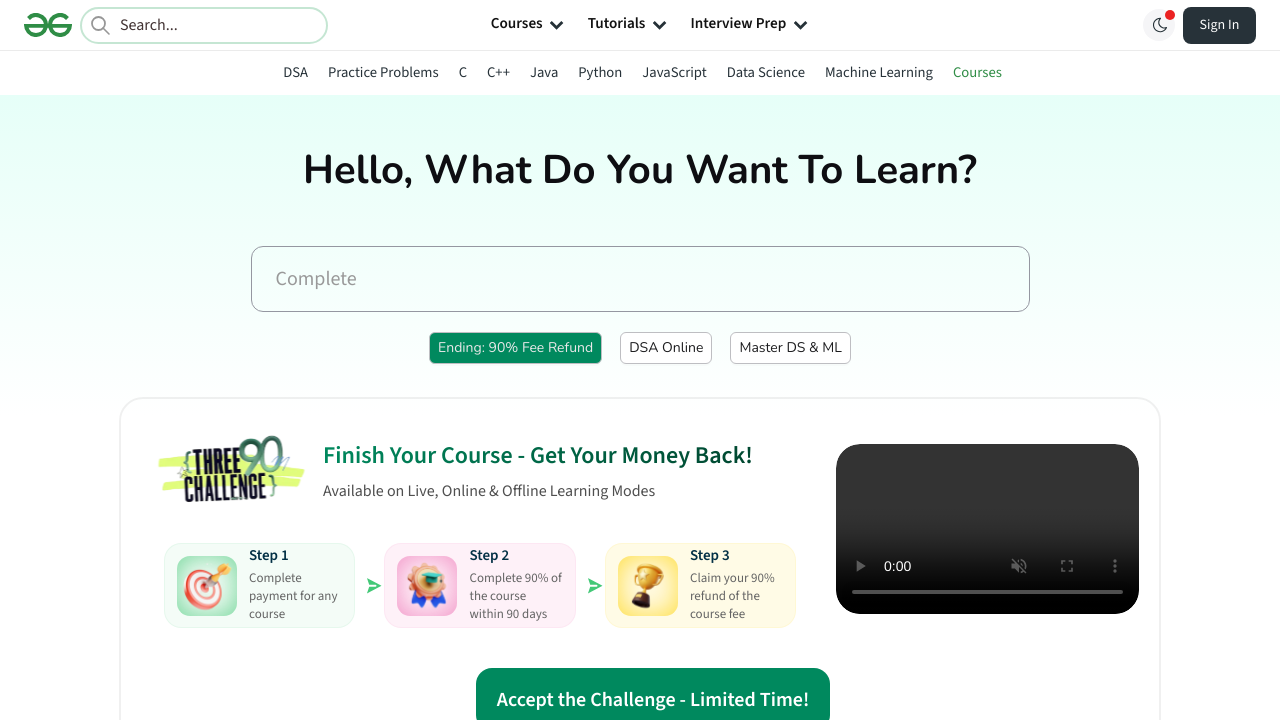

Pressed mouse button down on 'Courses' link (click and hold initiated) at (977, 72)
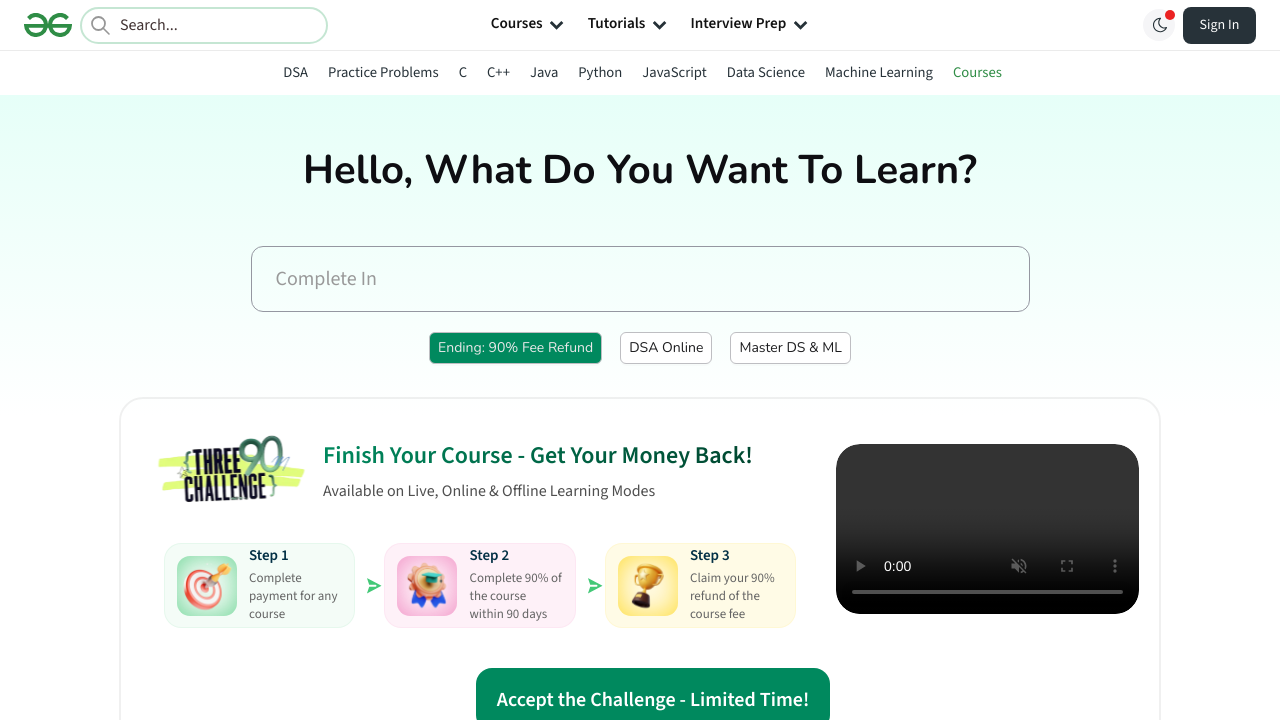

Held mouse button down for 1 second
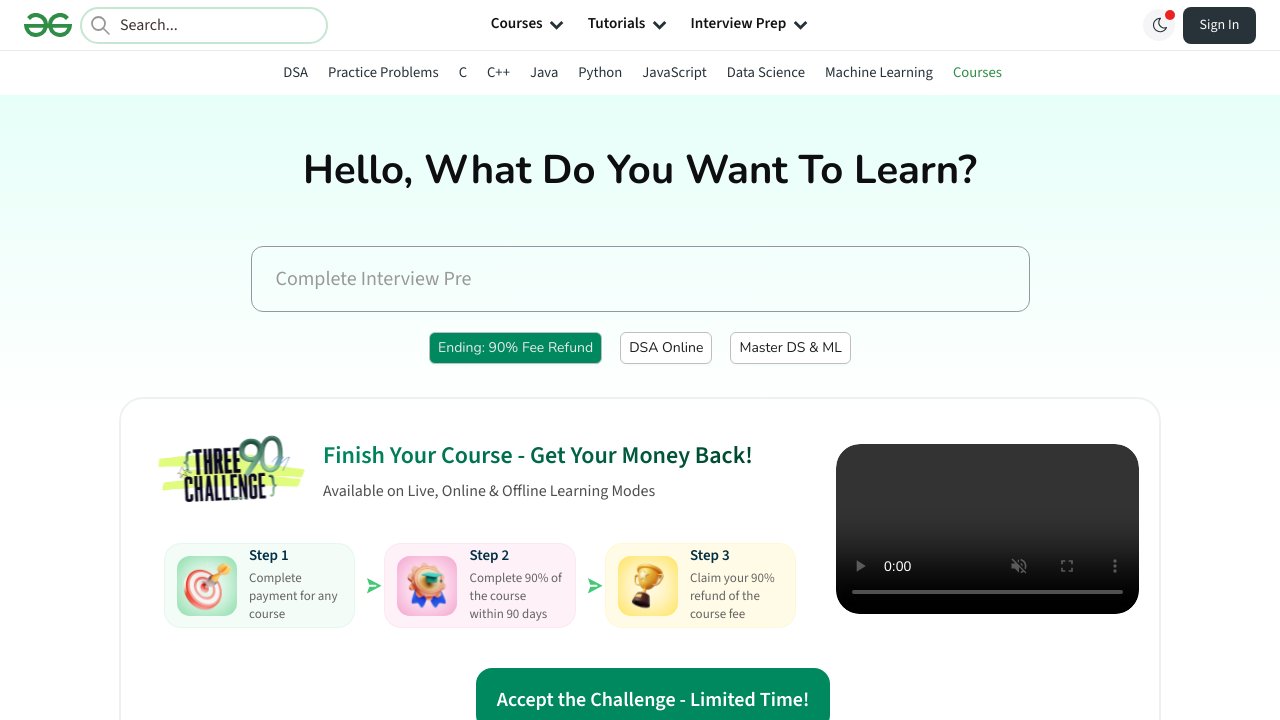

Released mouse button (click and hold action completed) at (977, 72)
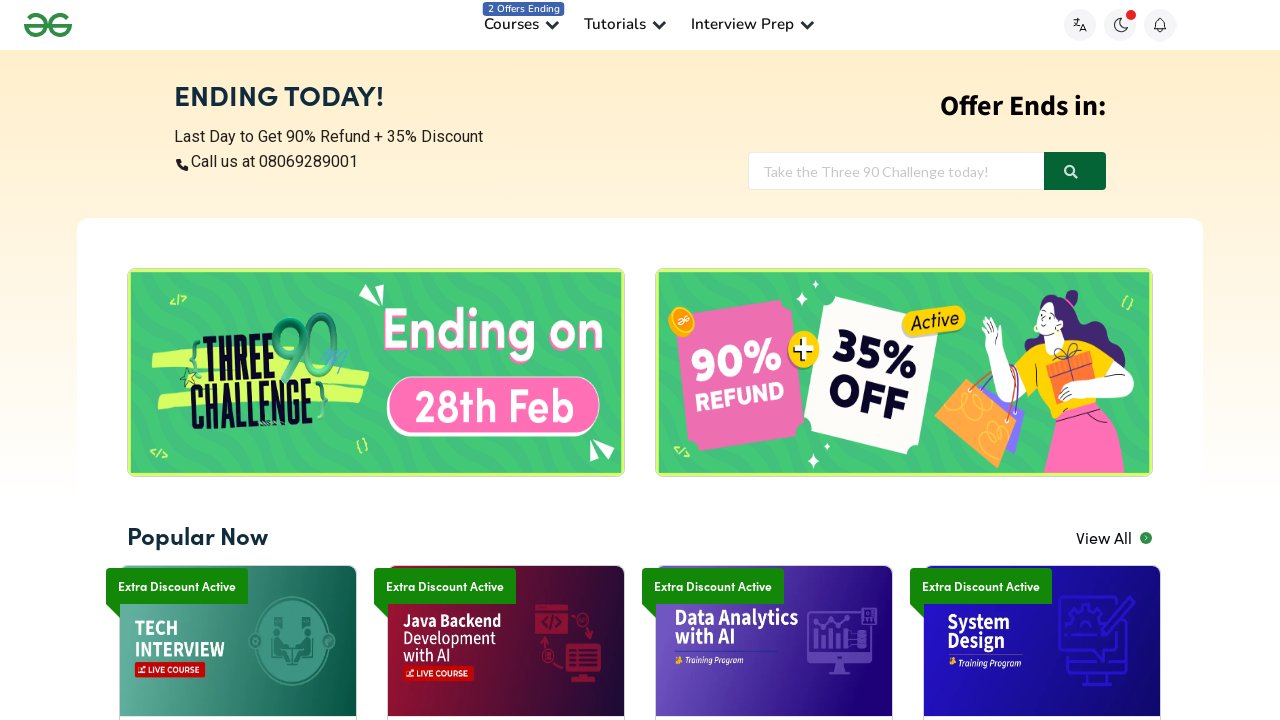

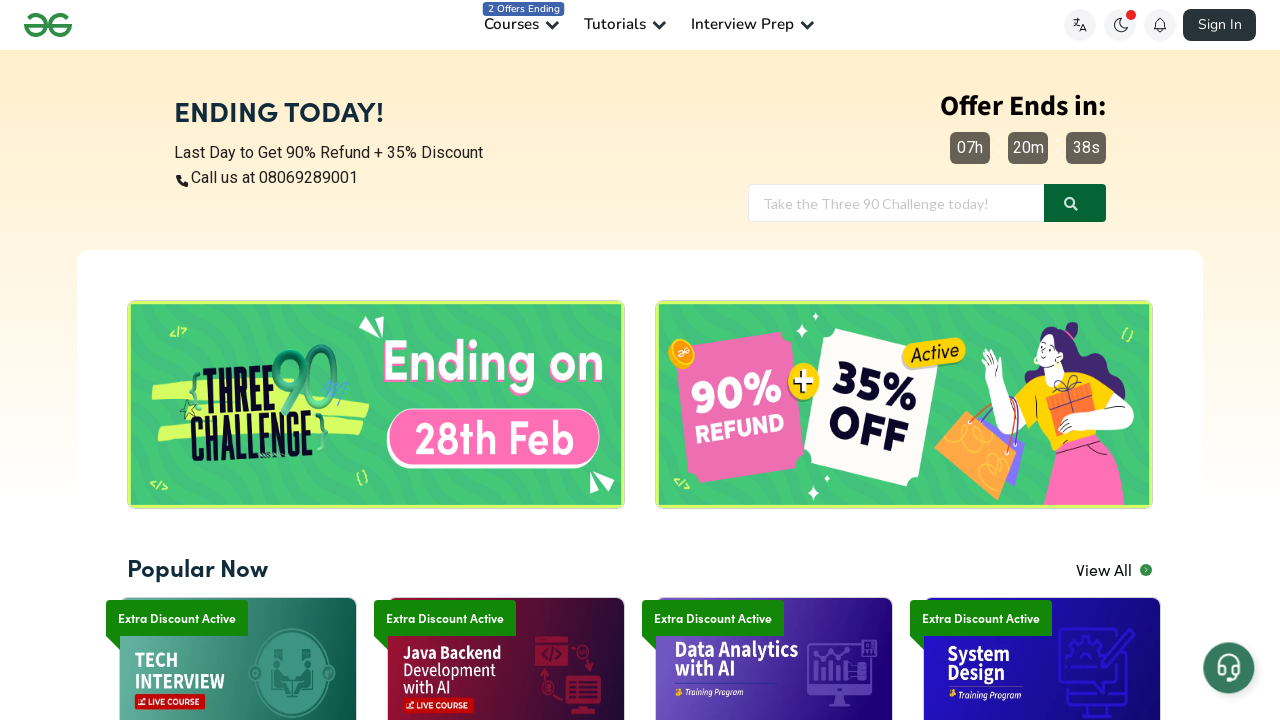